Tests navigation through footer links by opening each link in the first column of the footer section in new tabs and verifying they load

Starting URL: http://qaclickacademy.com/practice.php

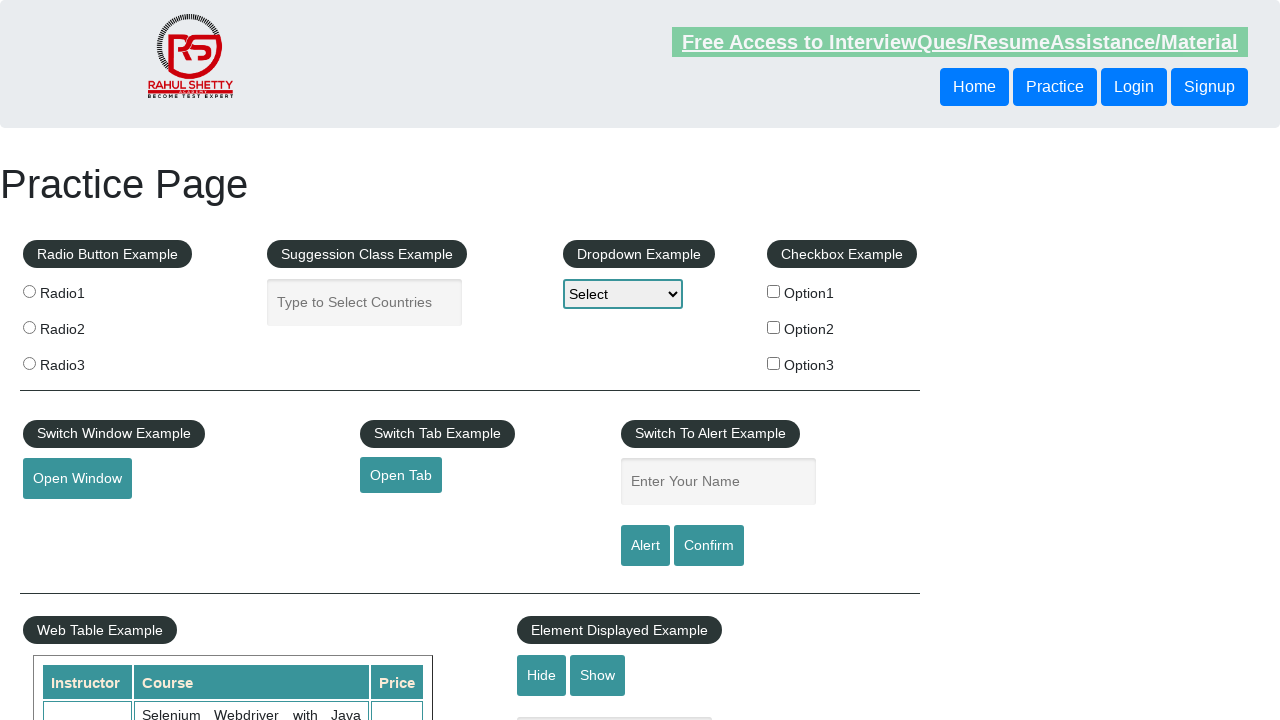

Navigated to QAClickAcademy practice page
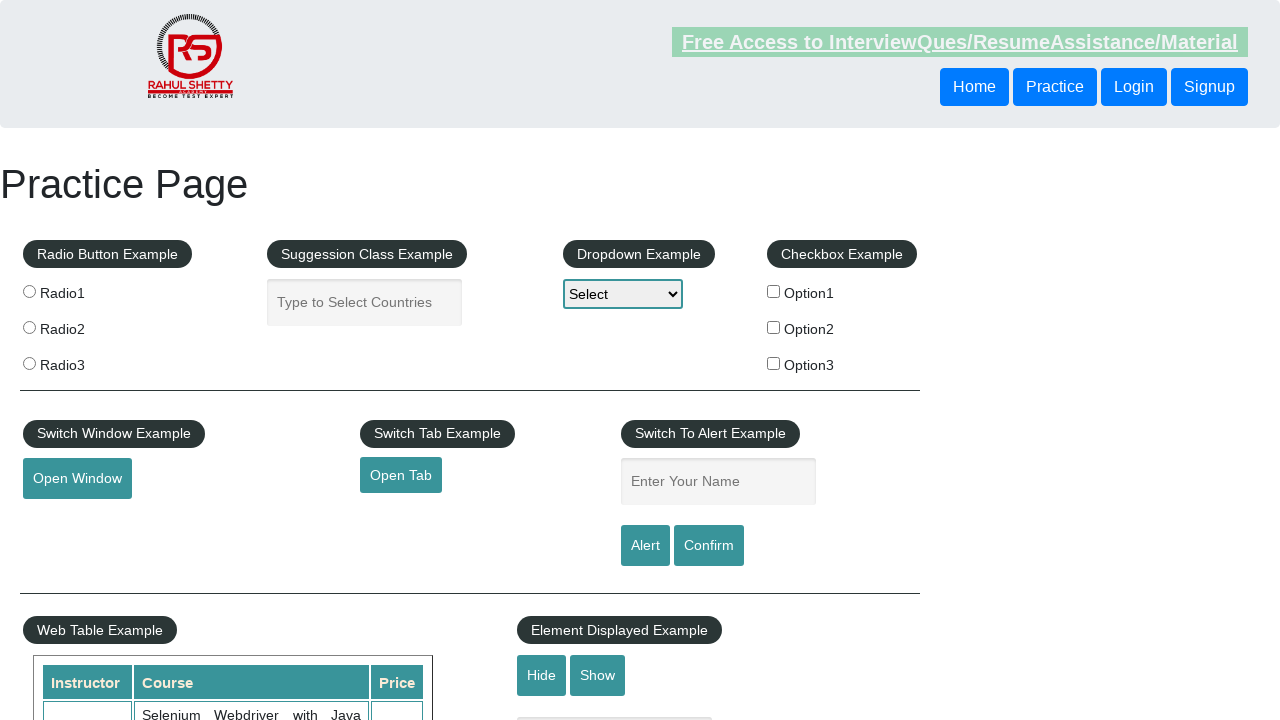

Located all links on page - Total: 27
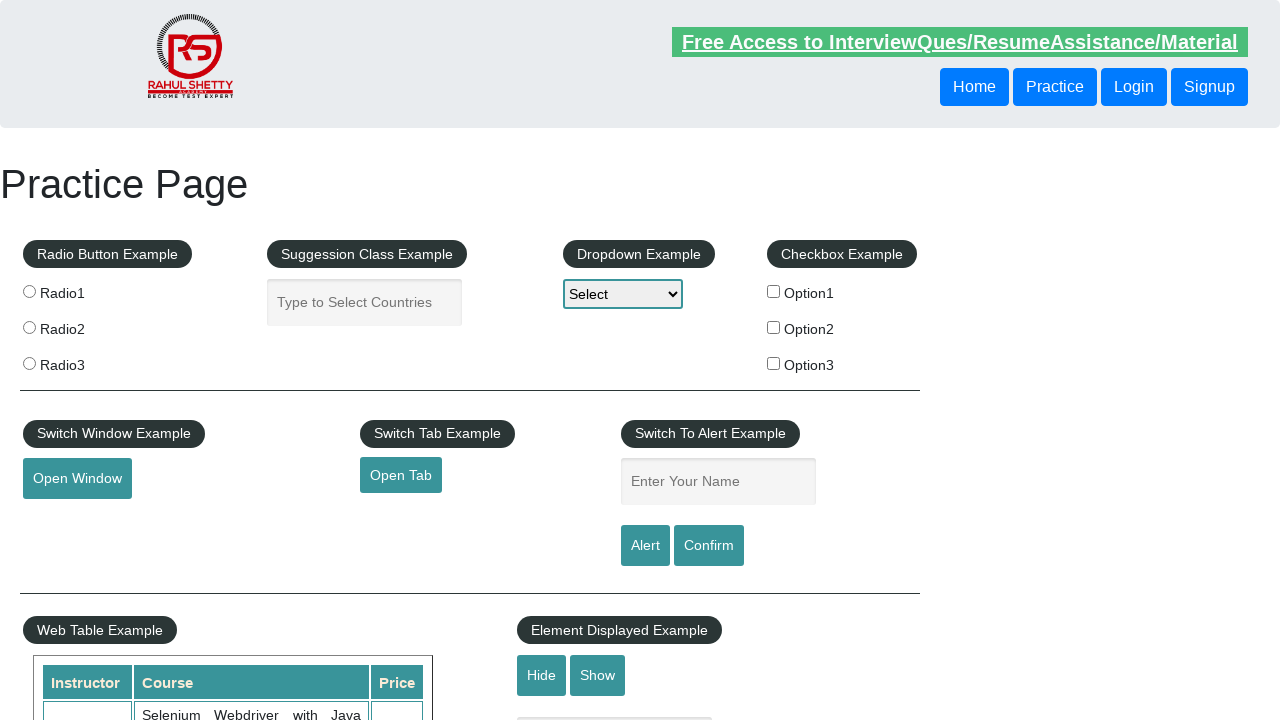

Located footer section links - Total: 20
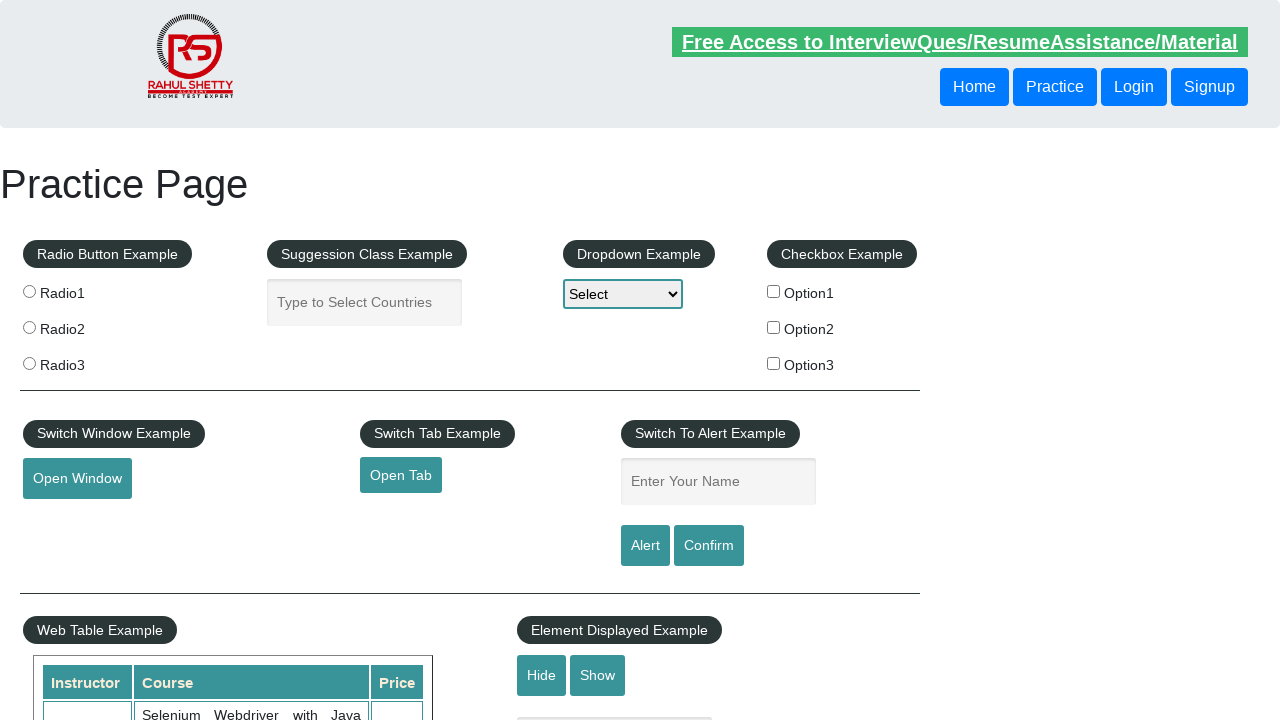

Located first column footer links - Total: 5
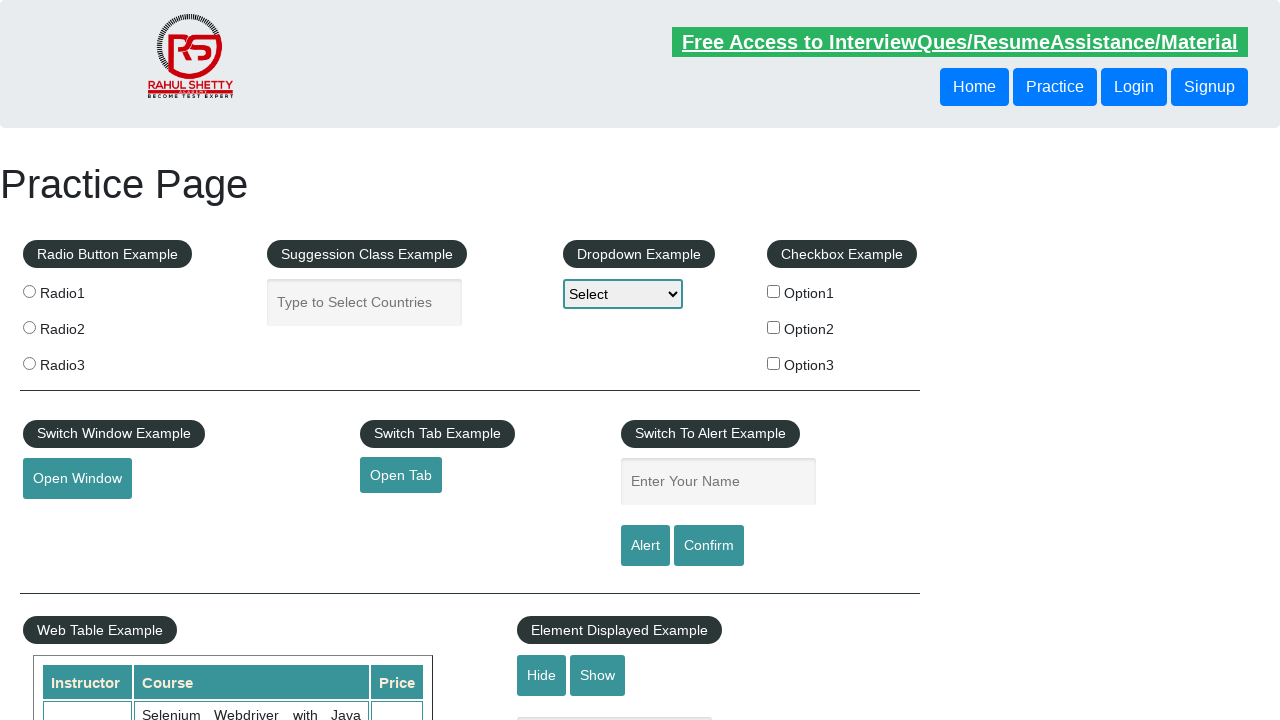

Opened footer link #1 in new tab using Ctrl+Click at (68, 520) on #gf-BIG >> xpath=//table/tbody/tr/td[1]/ul >> a >> nth=1
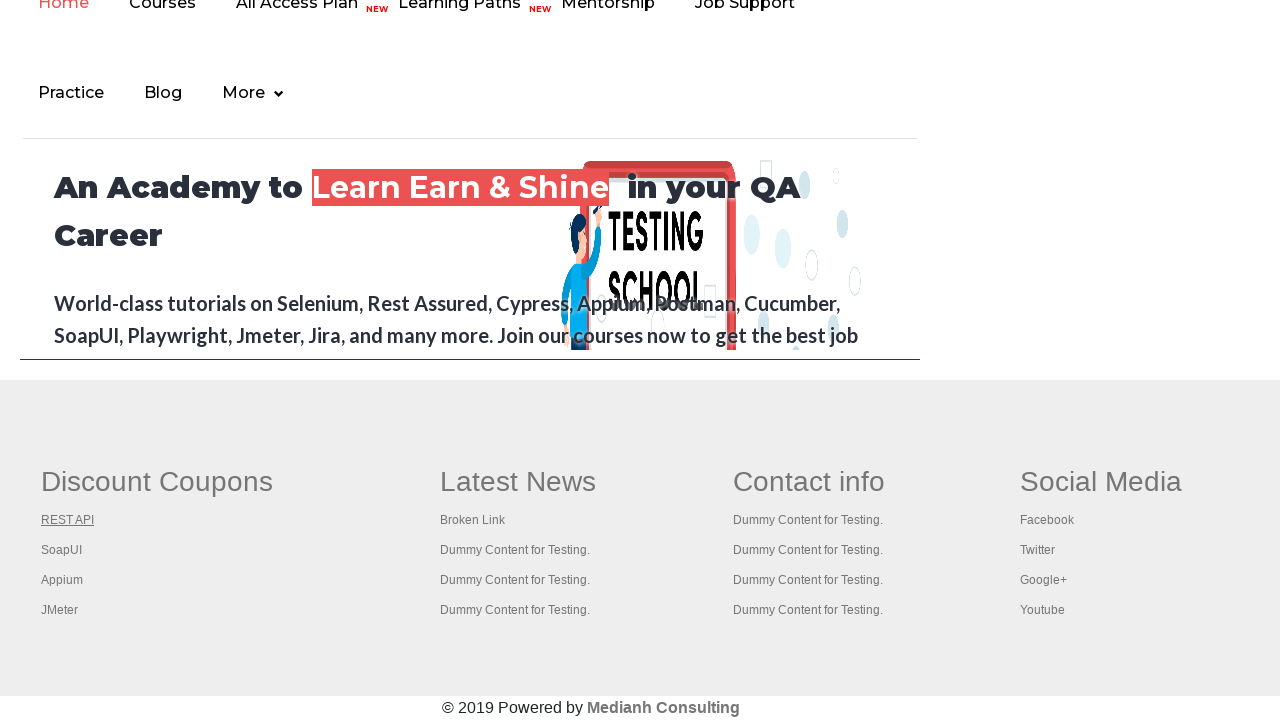

New tab loaded with title: REST API Tutorial
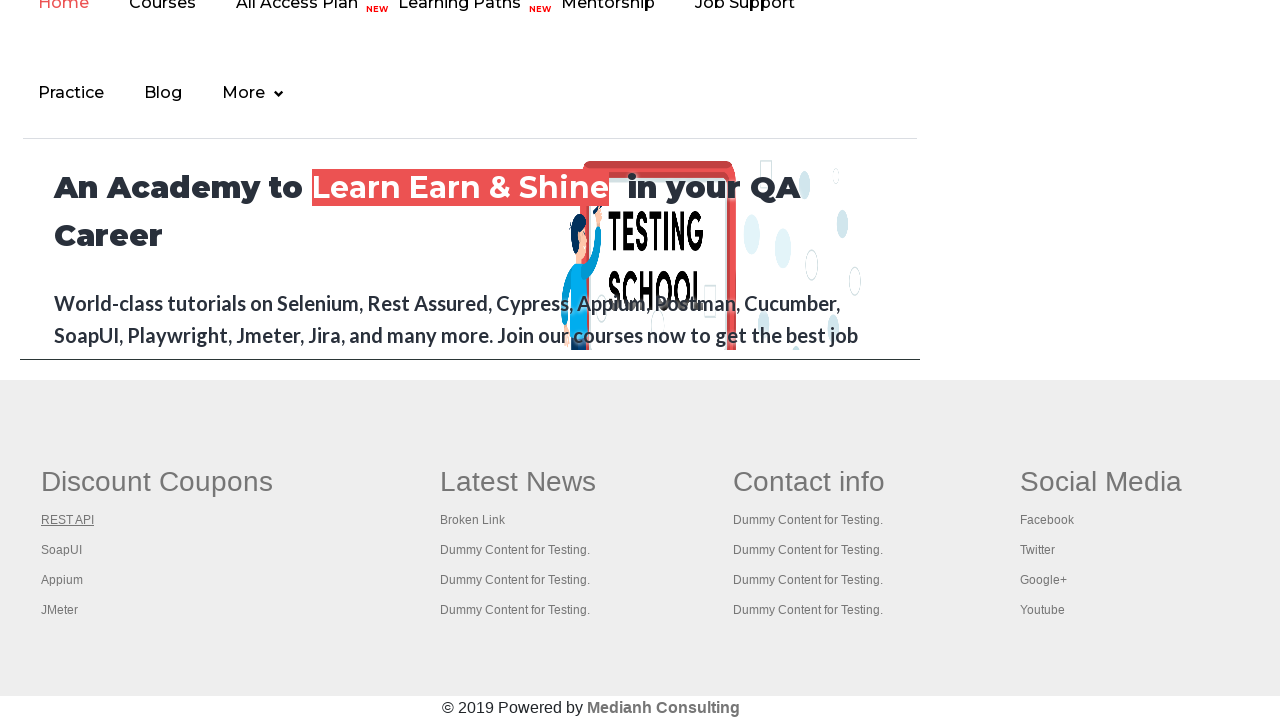

Closed new tab for footer link #1
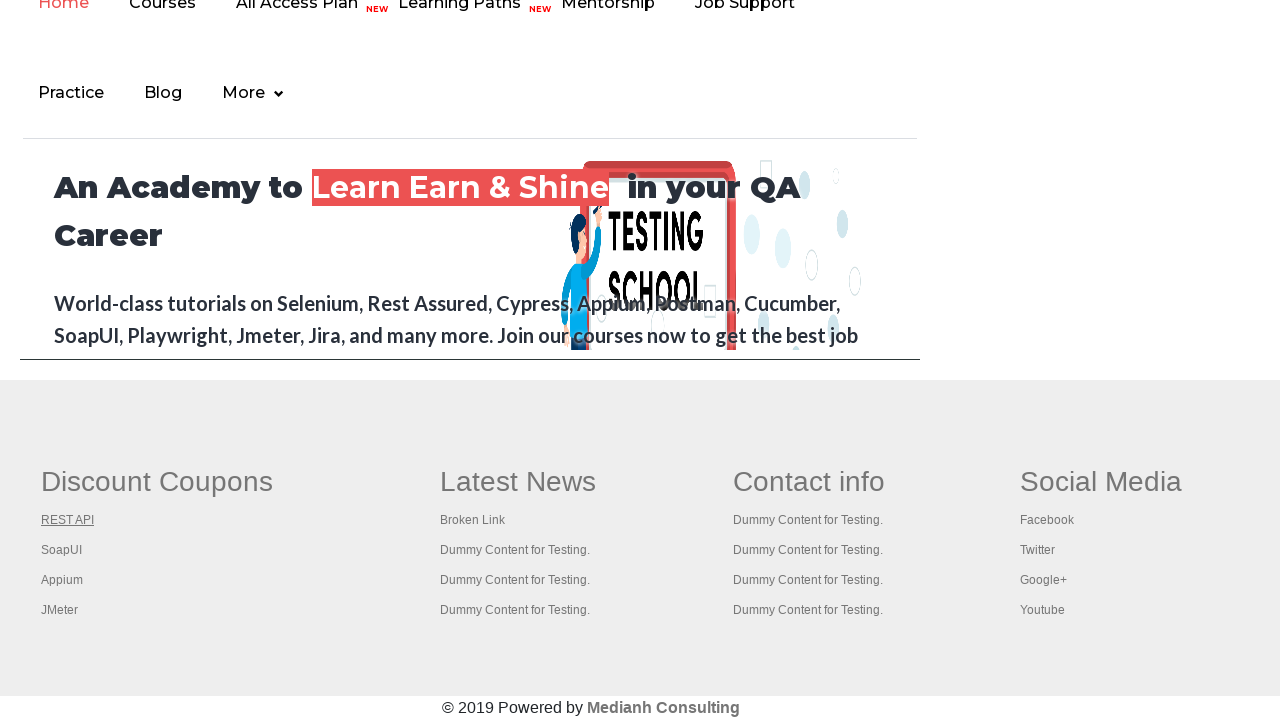

Opened footer link #2 in new tab using Ctrl+Click at (62, 550) on #gf-BIG >> xpath=//table/tbody/tr/td[1]/ul >> a >> nth=2
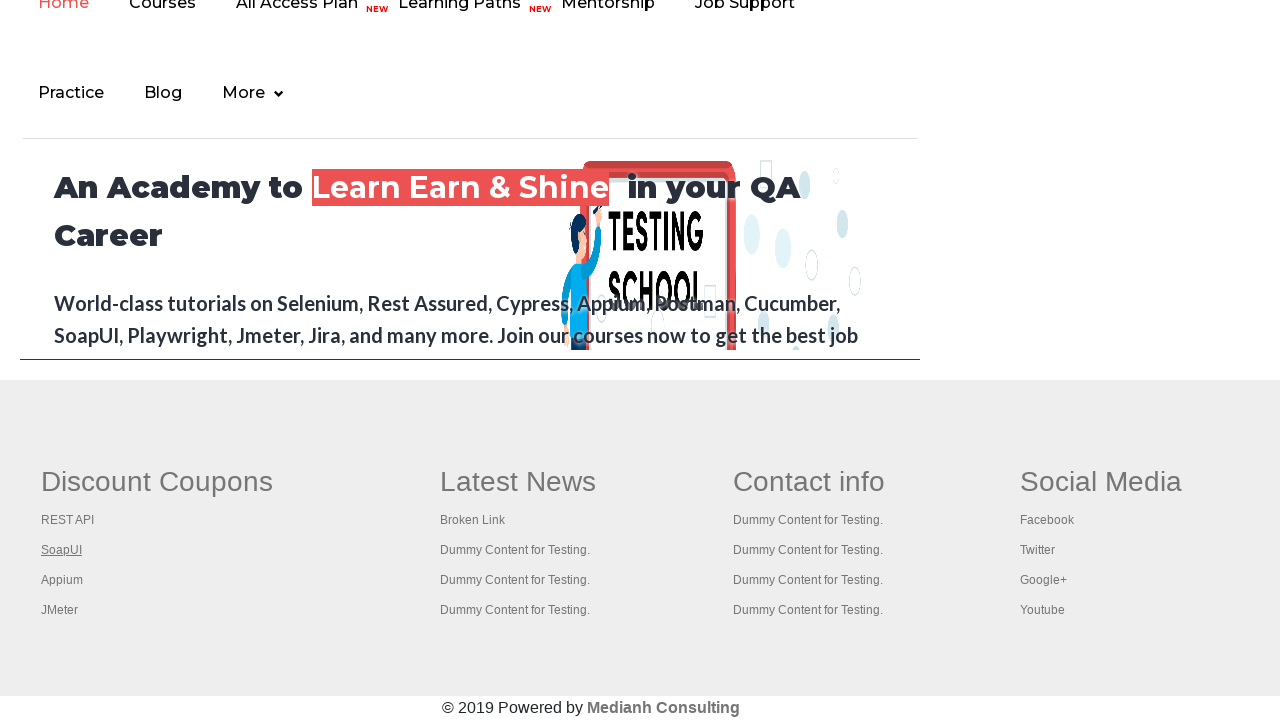

New tab loaded with title: The World’s Most Popular API Testing Tool | SoapUI
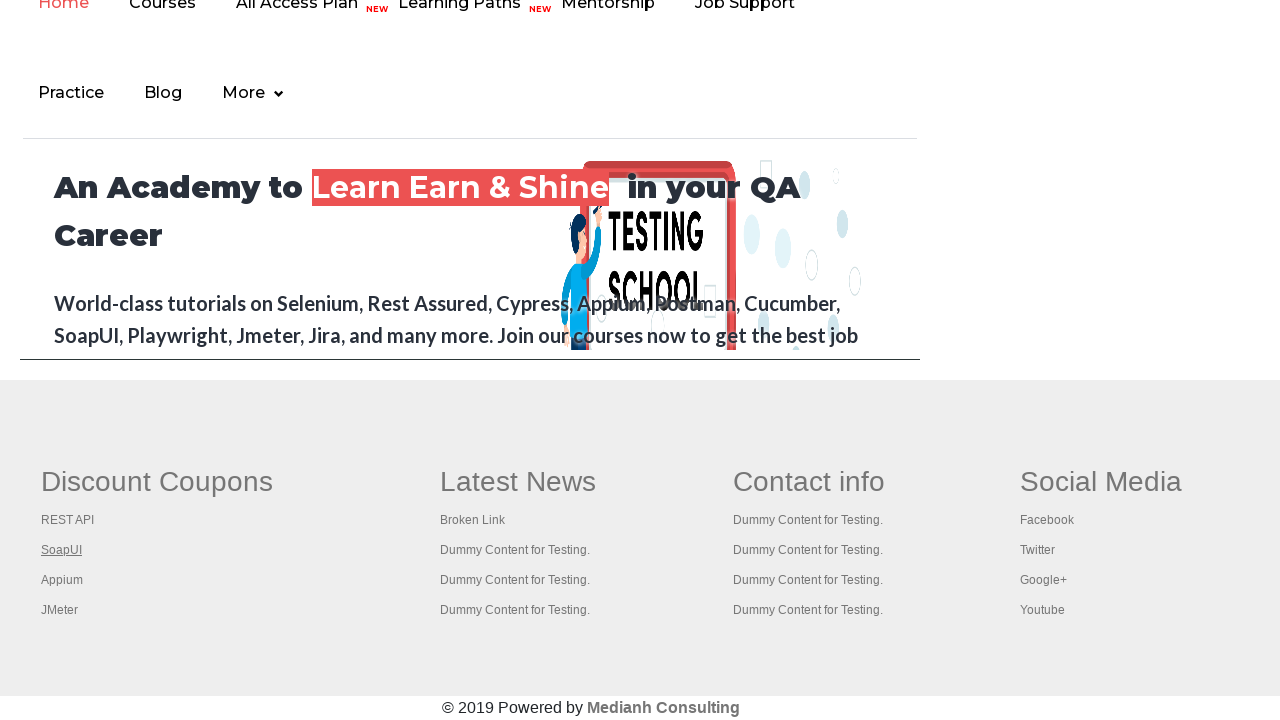

Closed new tab for footer link #2
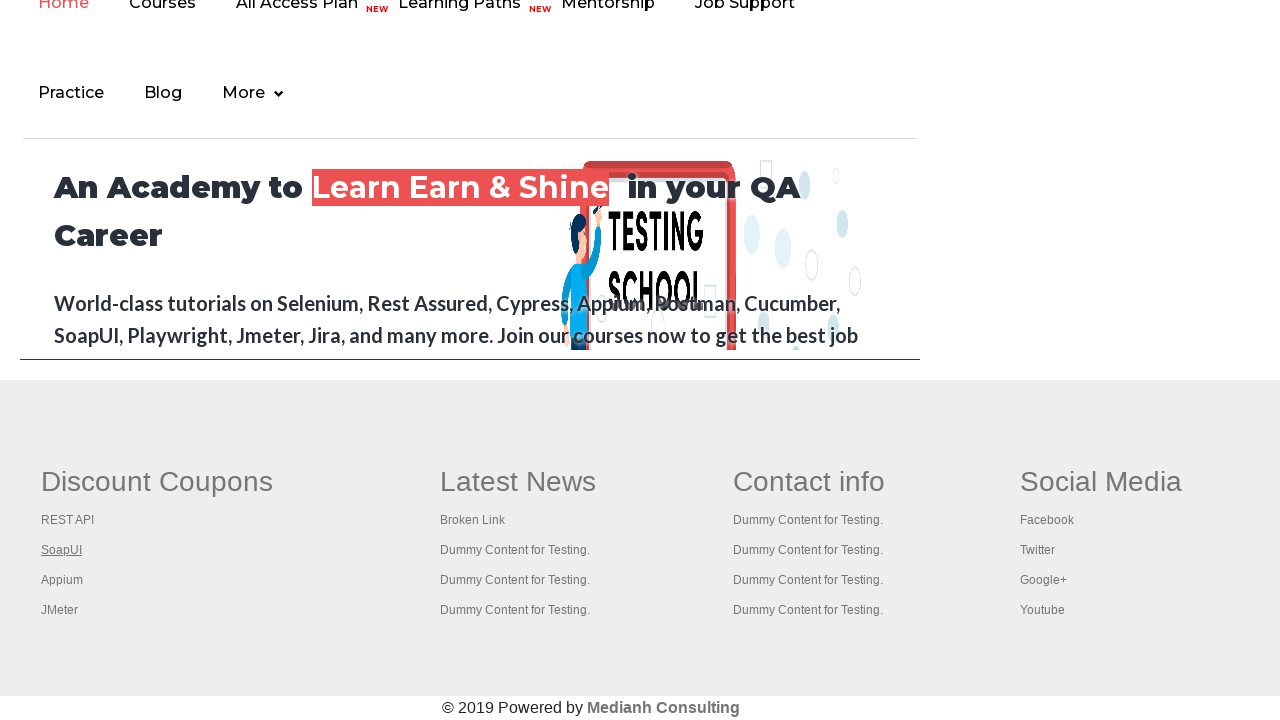

Opened footer link #3 in new tab using Ctrl+Click at (62, 580) on #gf-BIG >> xpath=//table/tbody/tr/td[1]/ul >> a >> nth=3
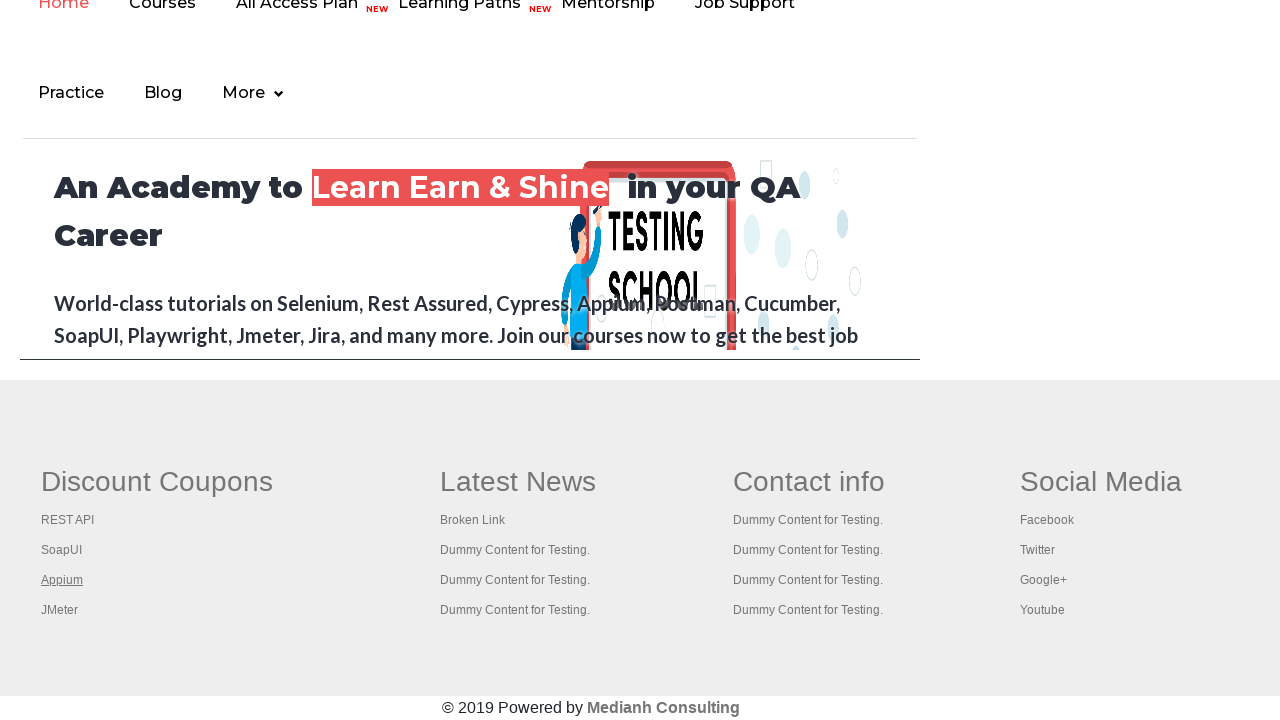

New tab loaded with title: 
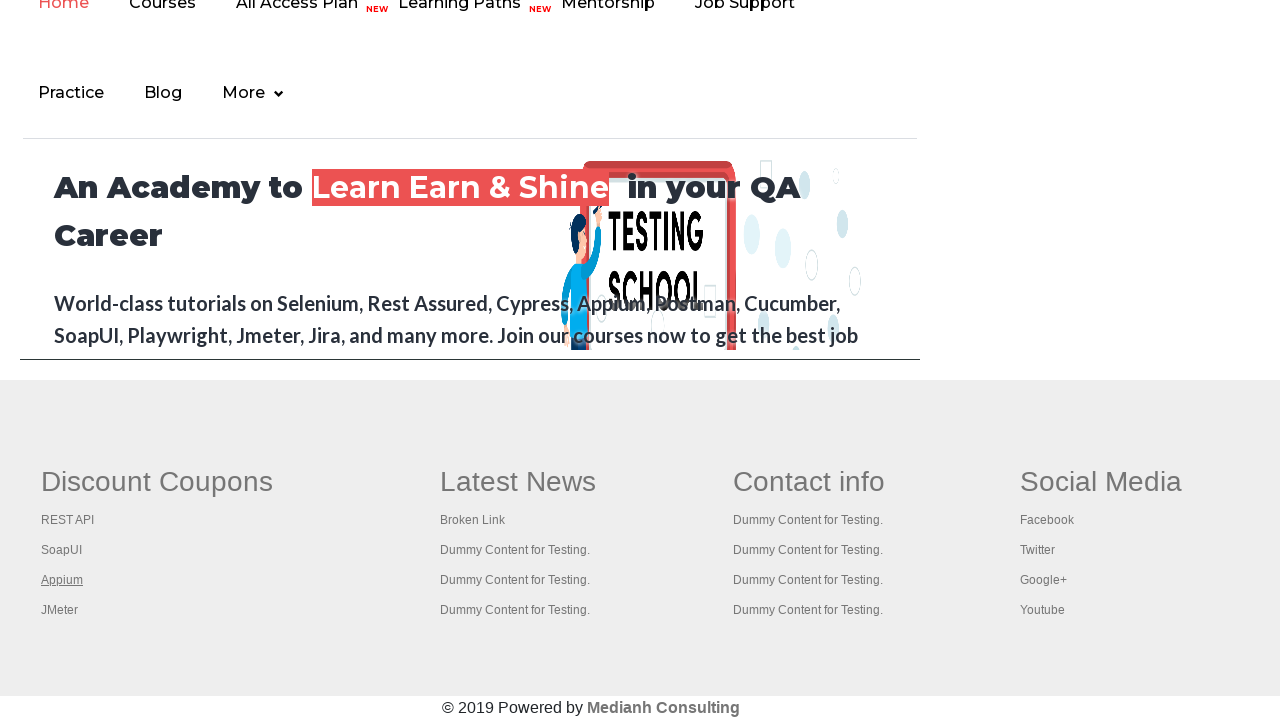

Closed new tab for footer link #3
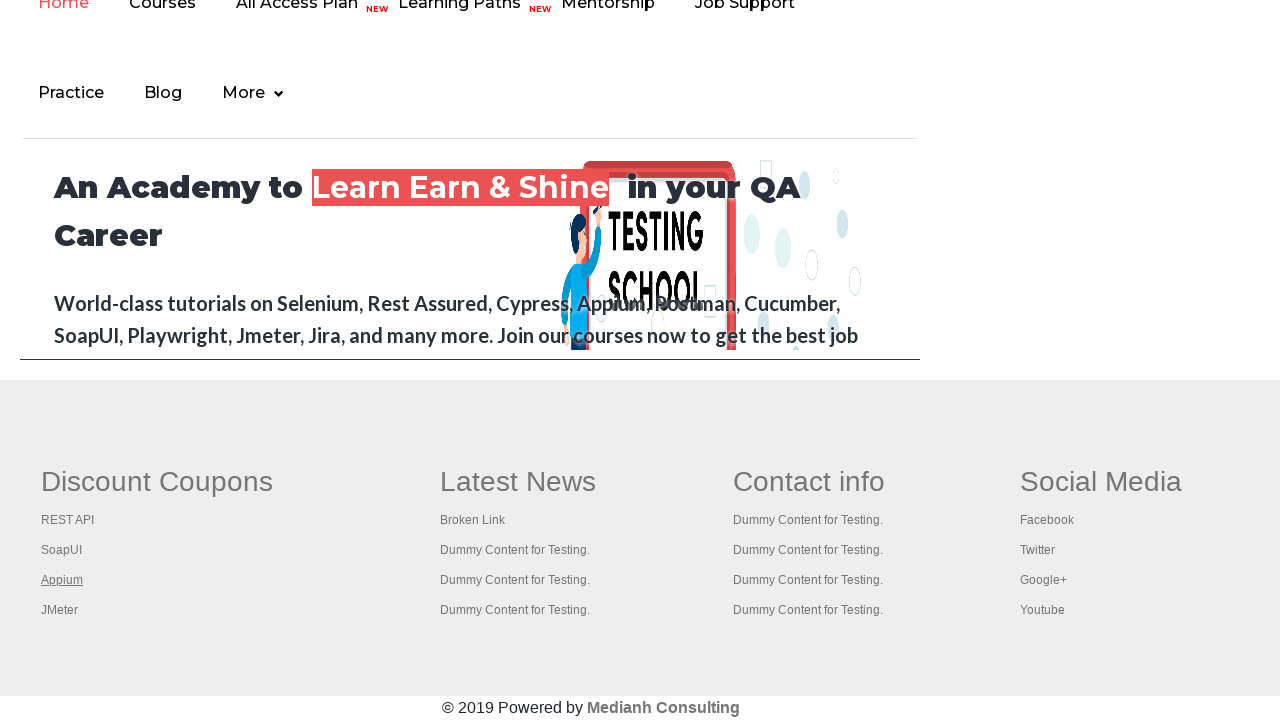

Opened footer link #4 in new tab using Ctrl+Click at (60, 610) on #gf-BIG >> xpath=//table/tbody/tr/td[1]/ul >> a >> nth=4
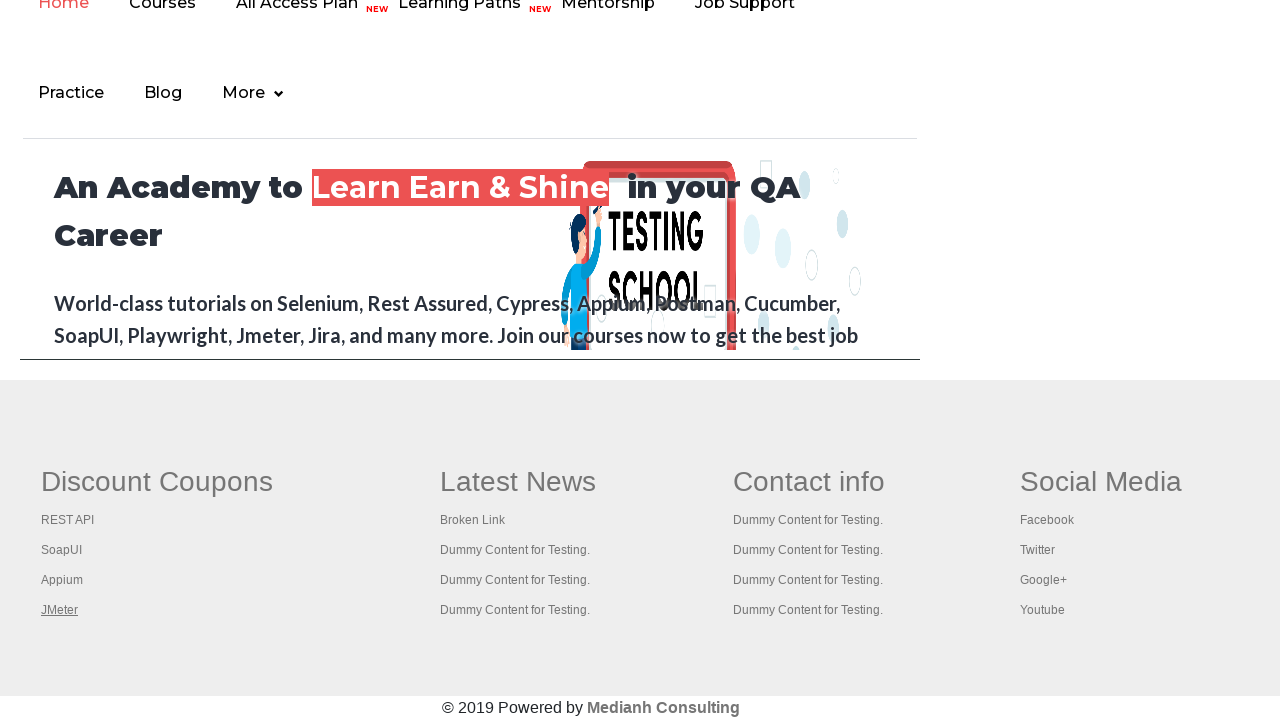

New tab loaded with title: Apache JMeter - Apache JMeter™
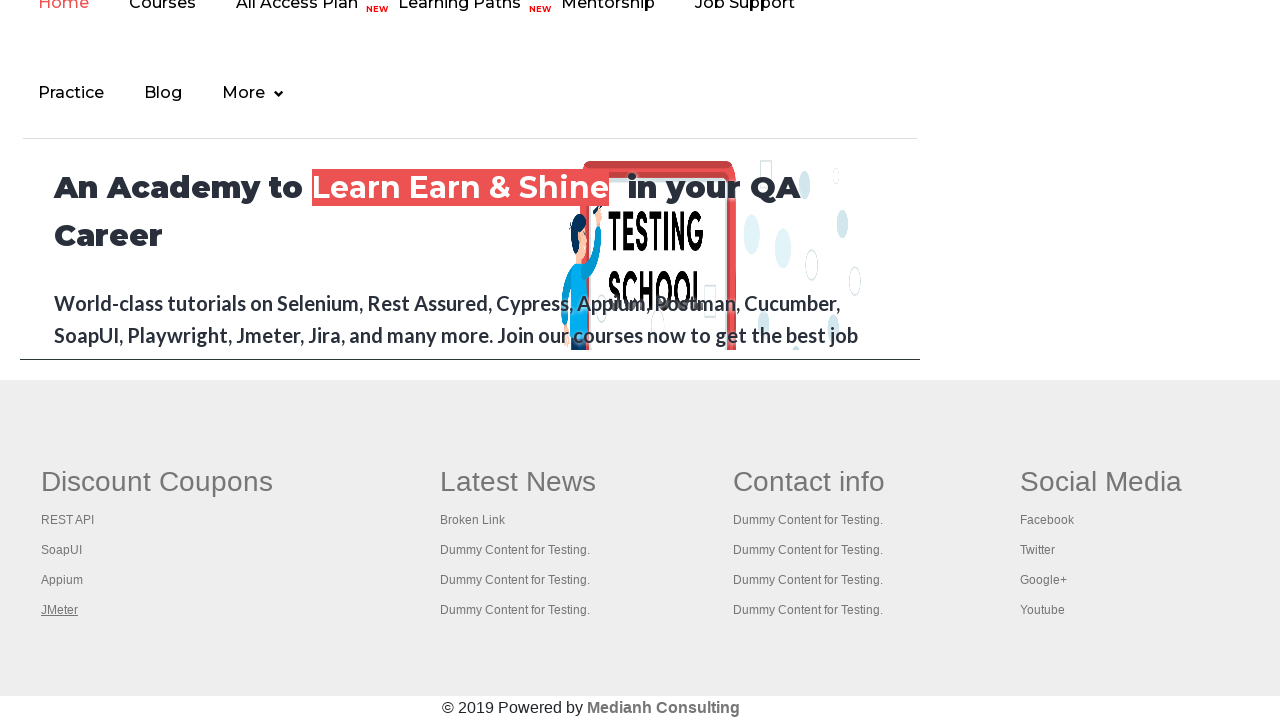

Closed new tab for footer link #4
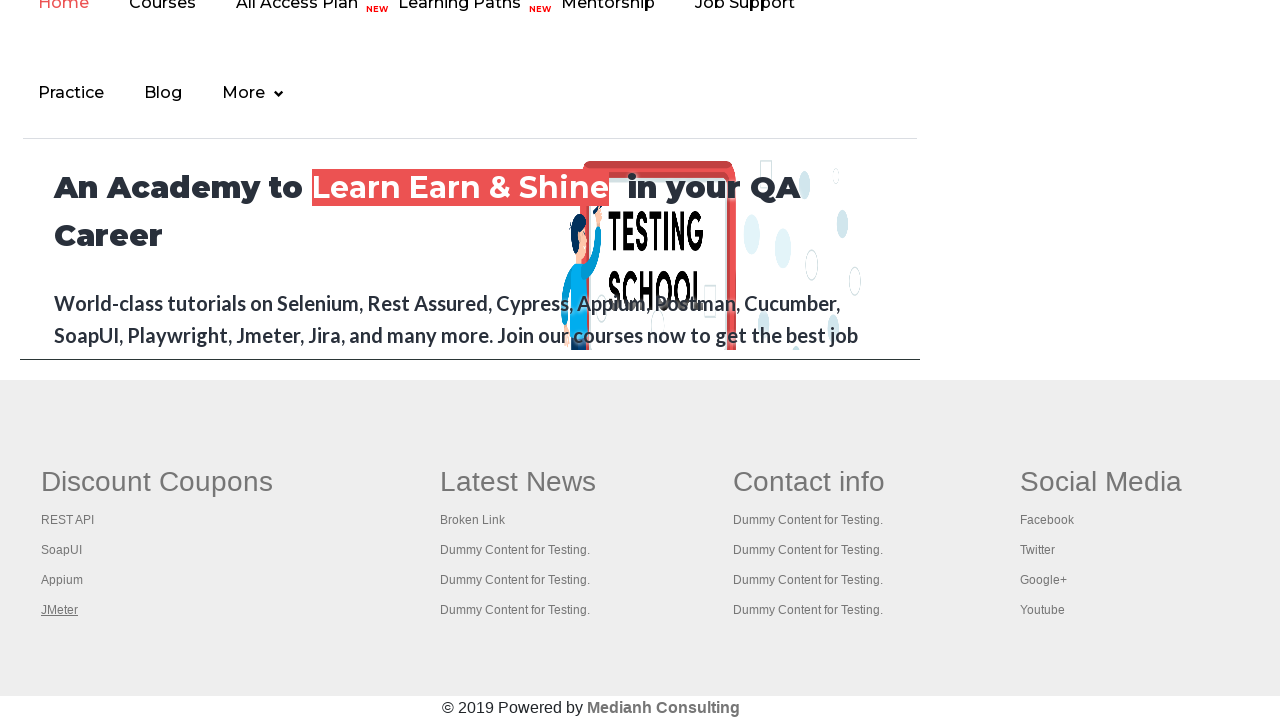

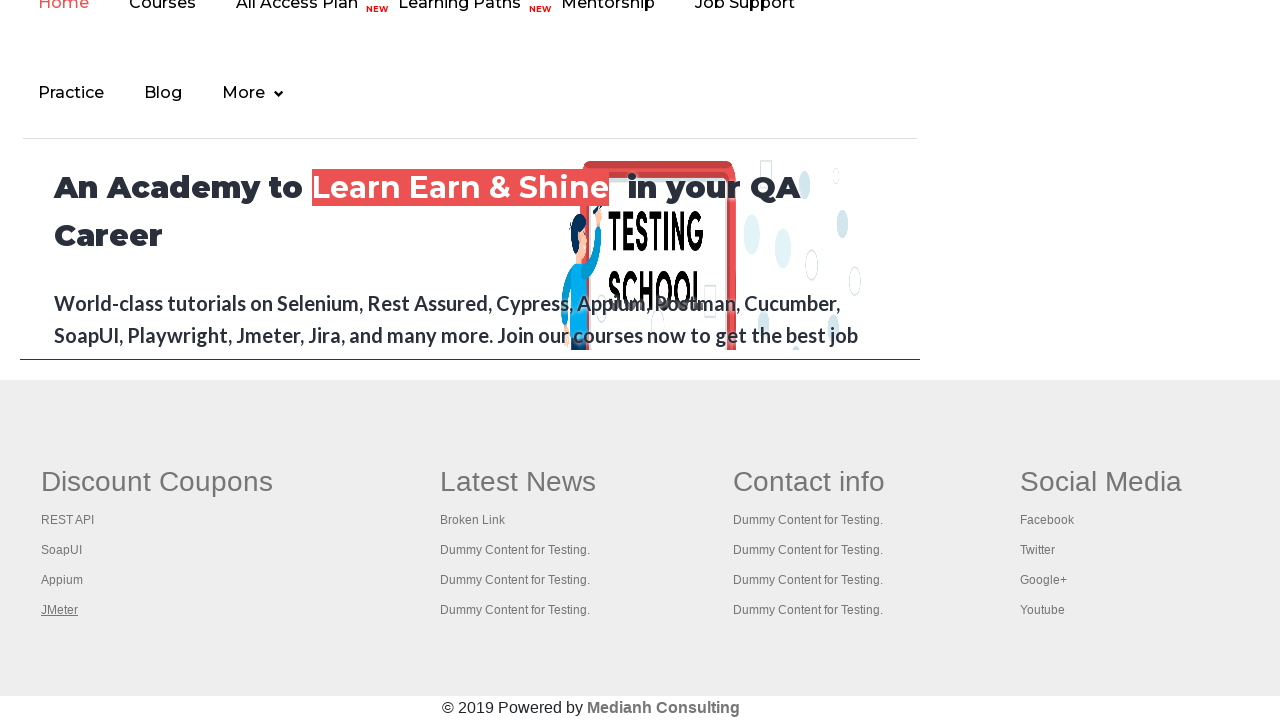